Tests calendar/datepicker handling by clicking on the datepicker input field and selecting a specific date (28) from the calendar popup

Starting URL: http://seleniumpractise.blogspot.in/2016/08/how-to-handle-calendar-in-selenium.html

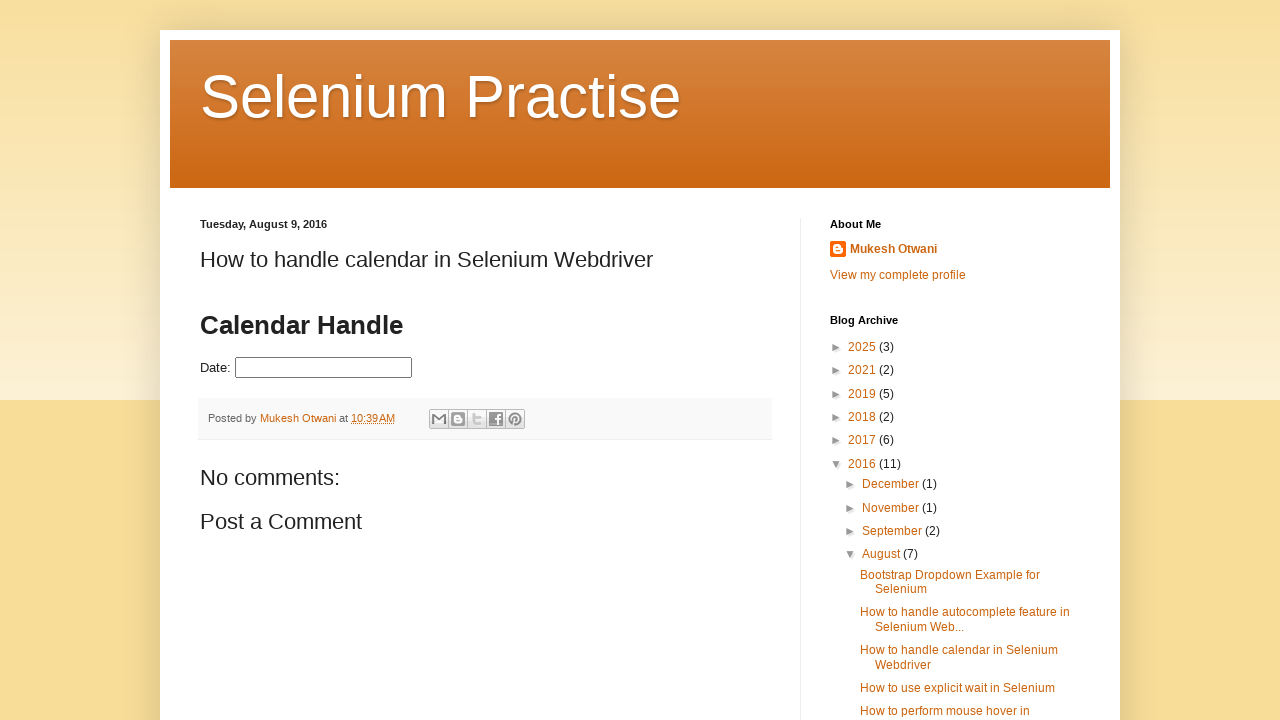

Navigated to calendar handling test page
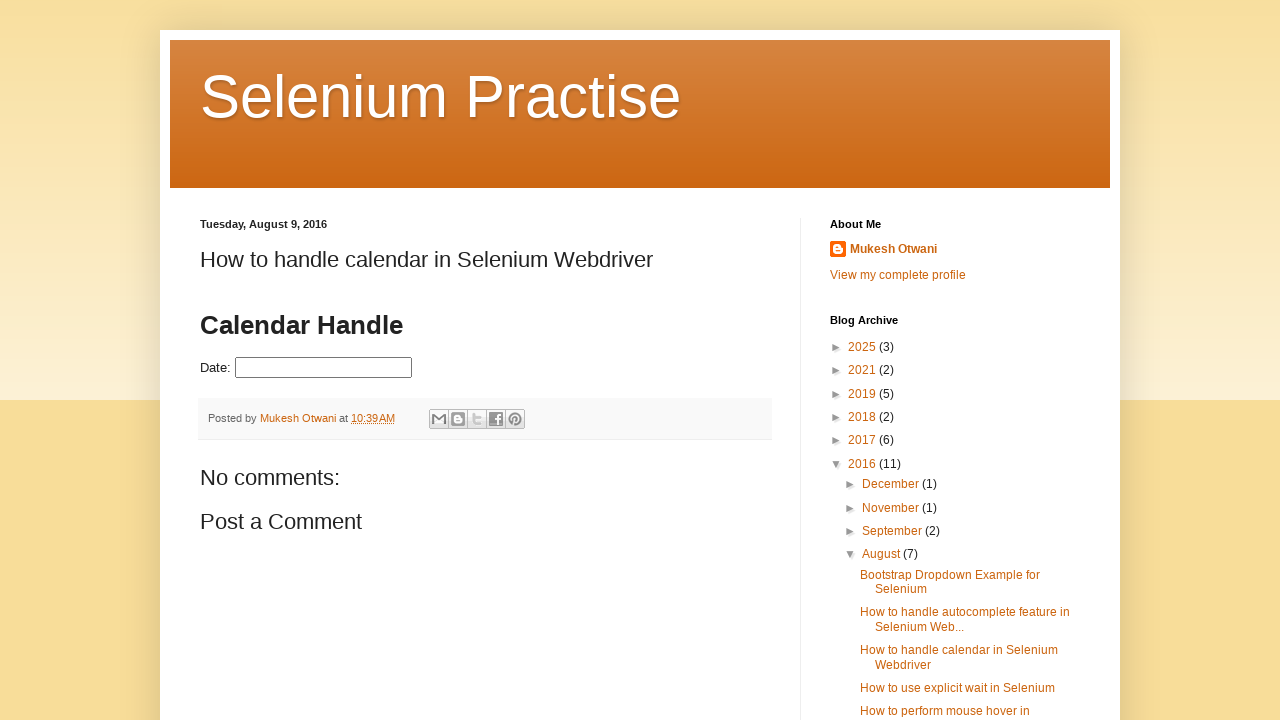

Clicked on datepicker input field to open calendar popup at (324, 368) on #datepicker
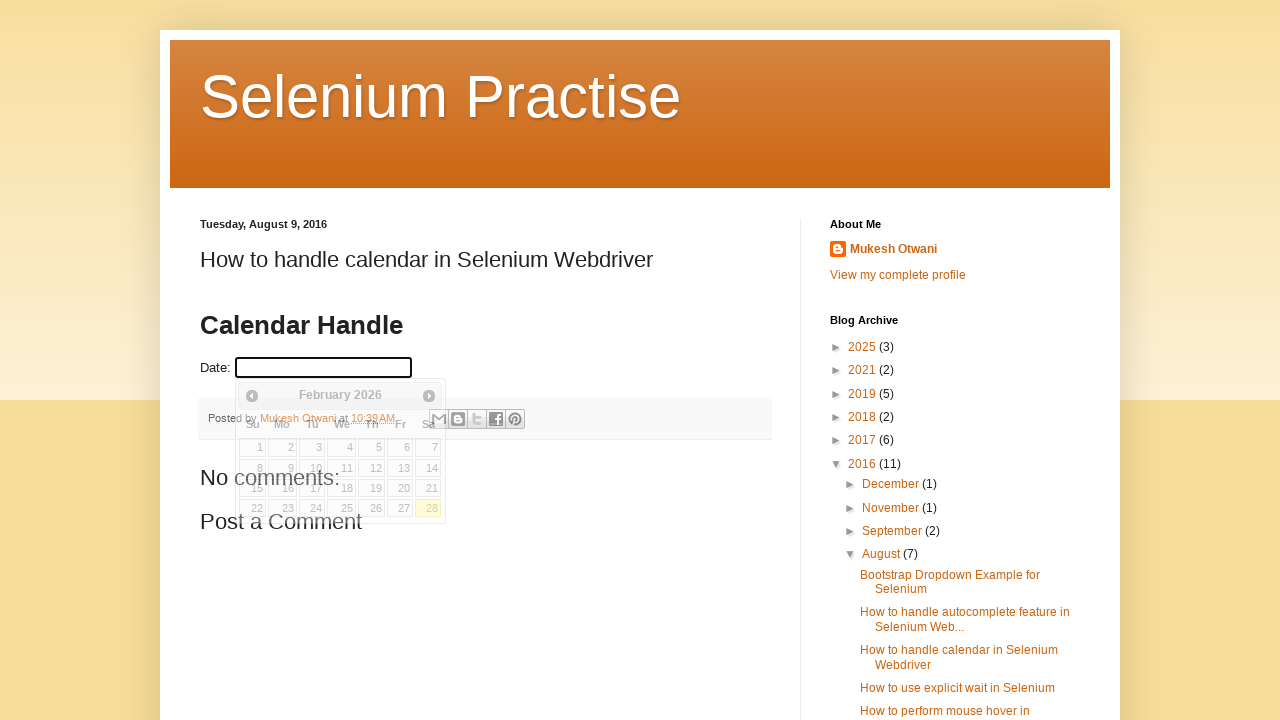

Calendar popup appeared with date selection table
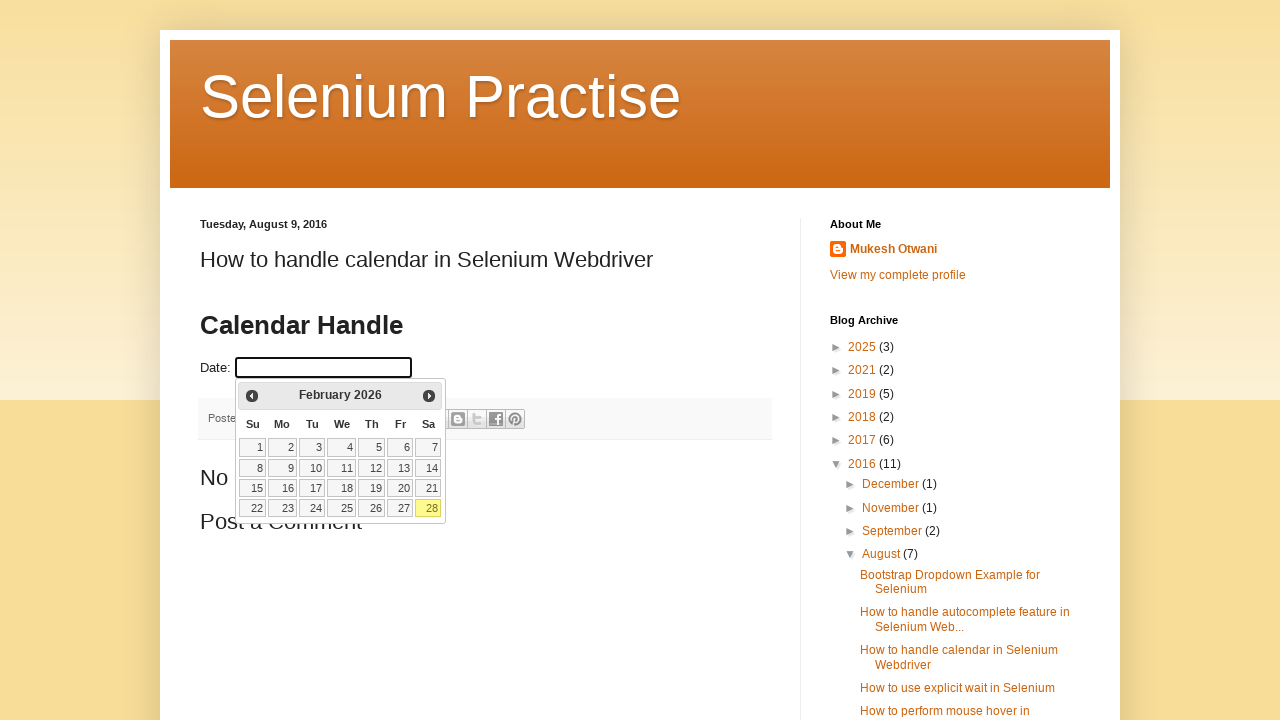

Selected date 28 from calendar at (428, 508) on table.ui-datepicker-calendar td >> nth=27
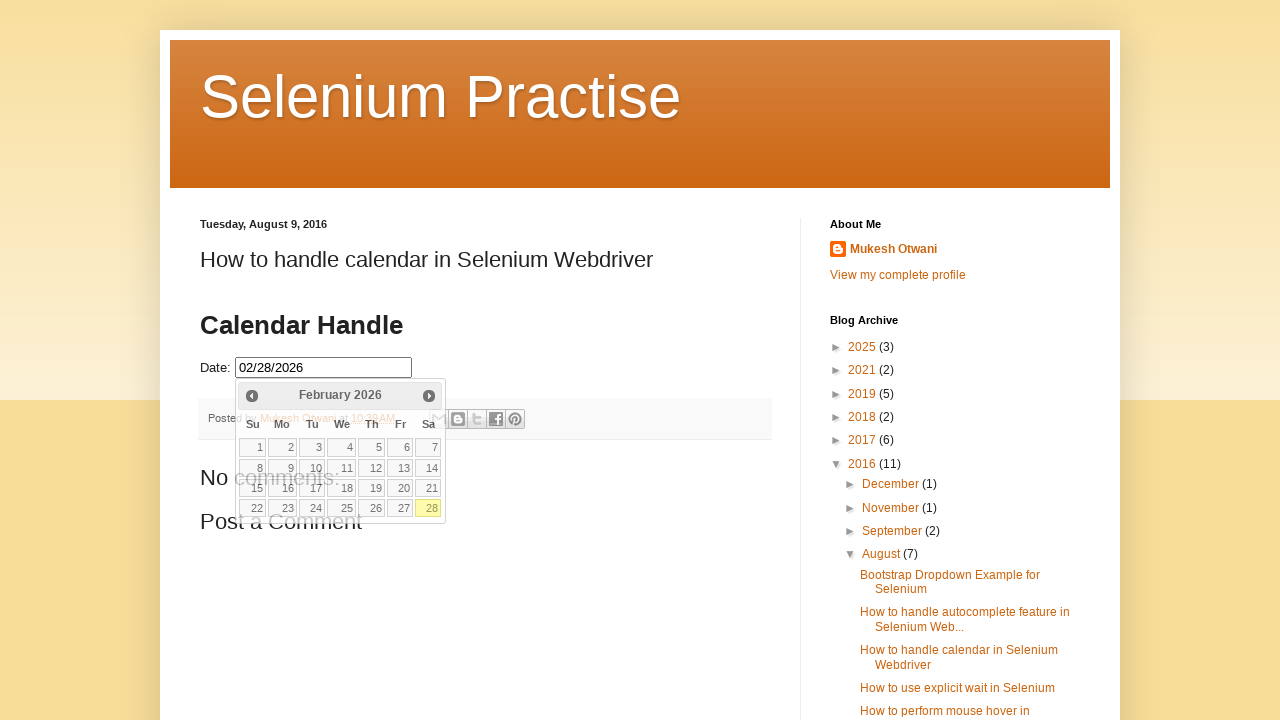

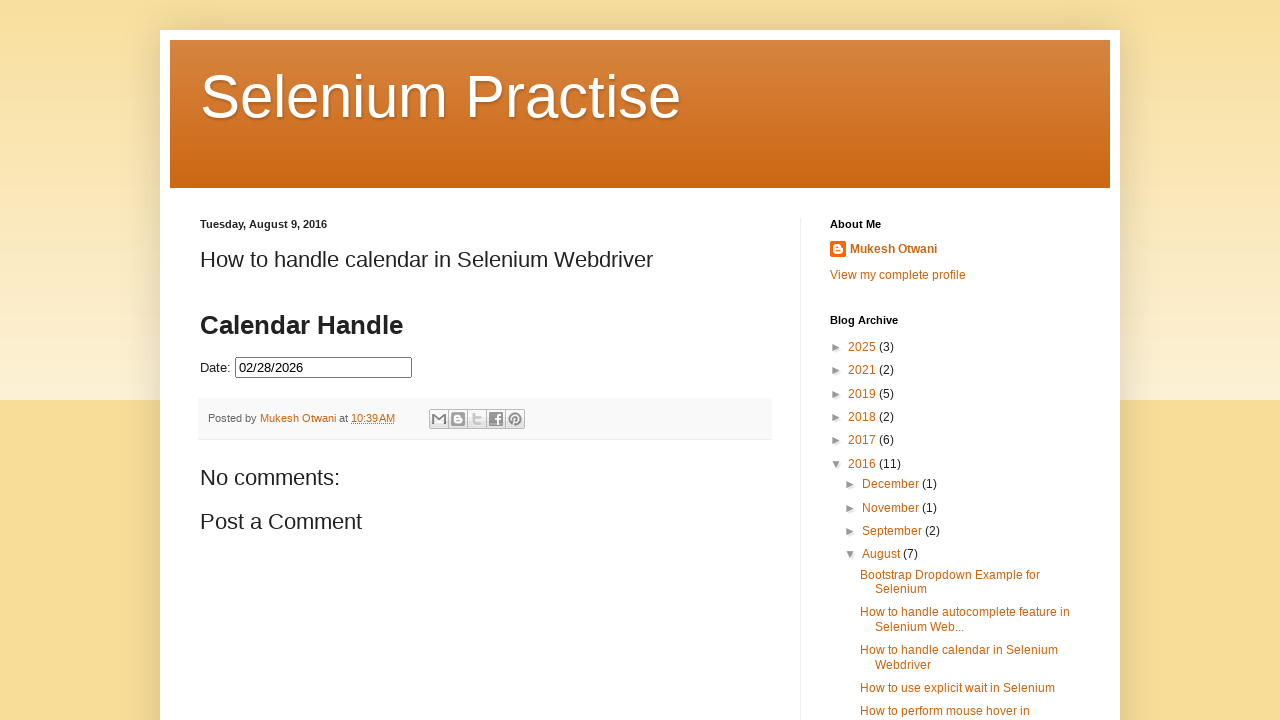